Tests handling of a JavaScript alert dialog by clicking the alert button and accepting the dialog

Starting URL: https://testautomationpractice.blogspot.com/

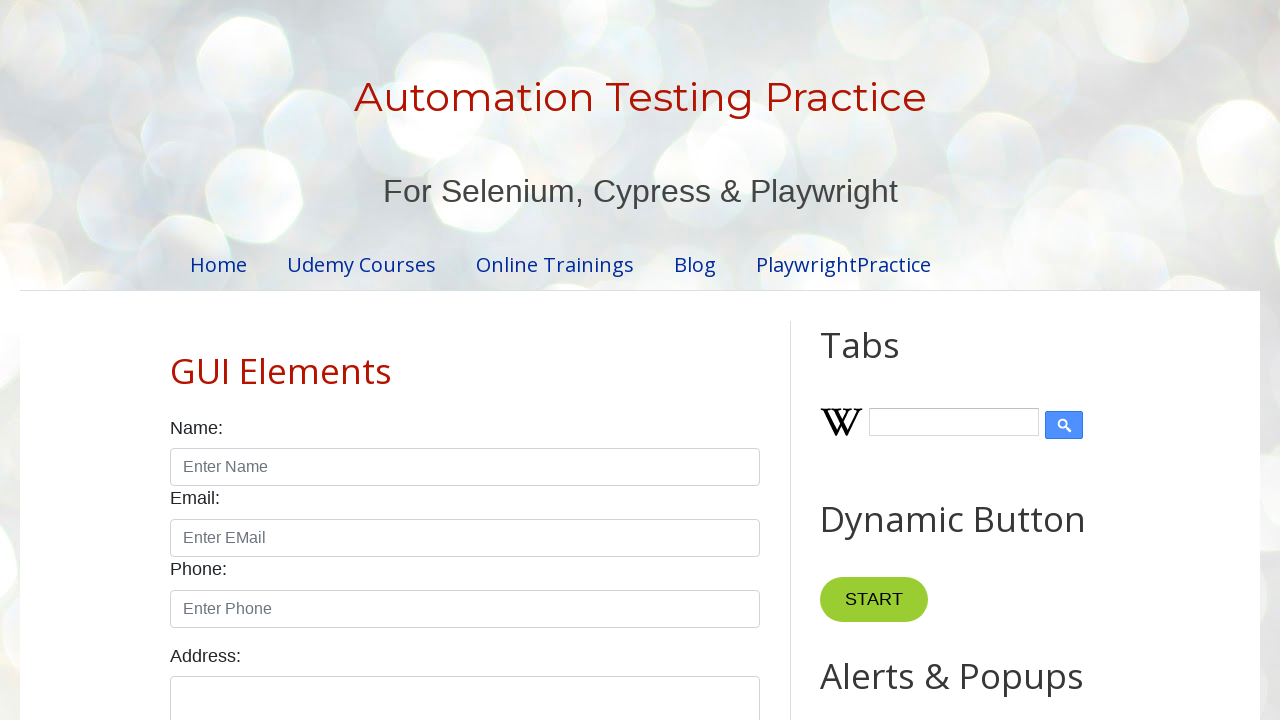

Set up dialog handler to accept alerts
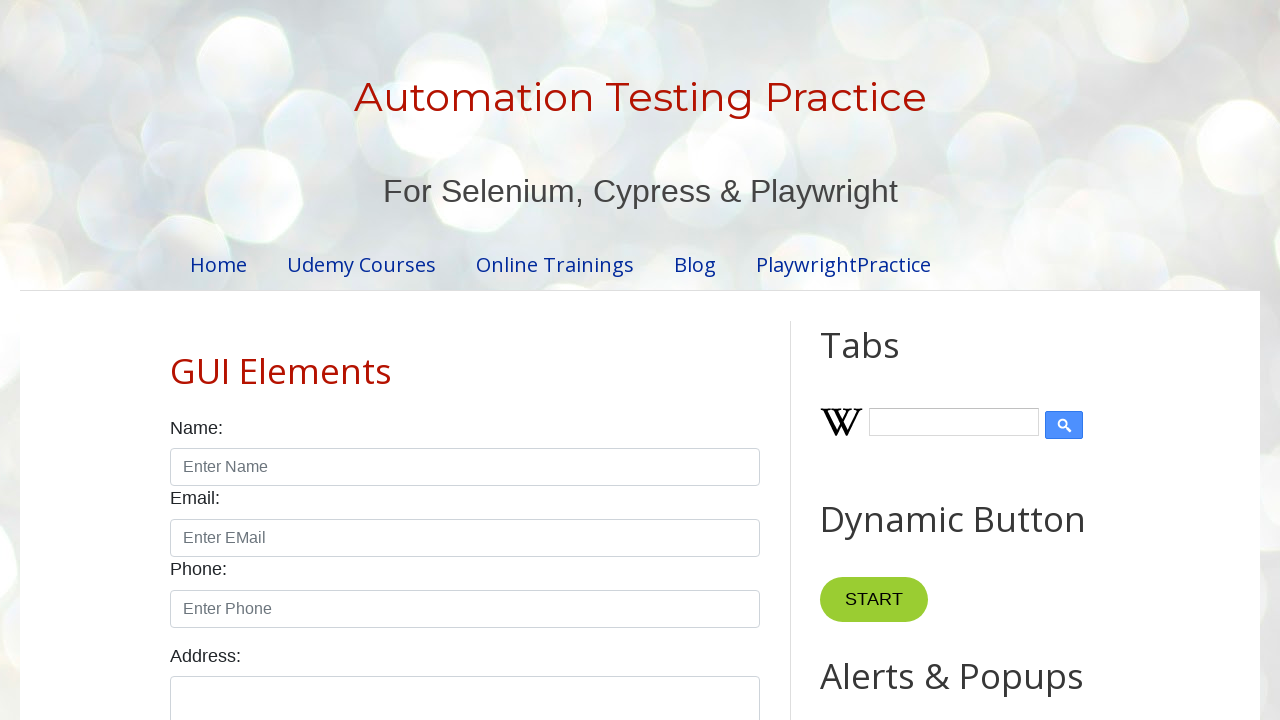

Clicked the alert button to trigger the dialog at (888, 361) on #alertBtn
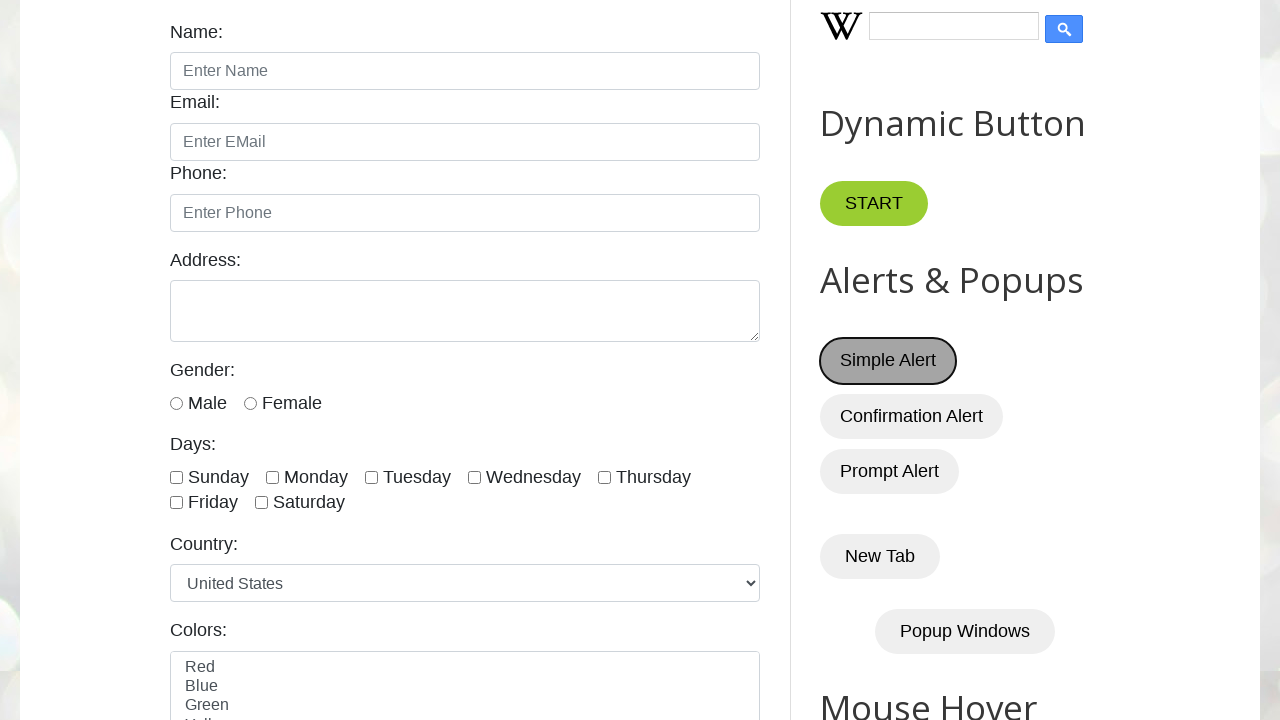

Waited for alert dialog to be handled
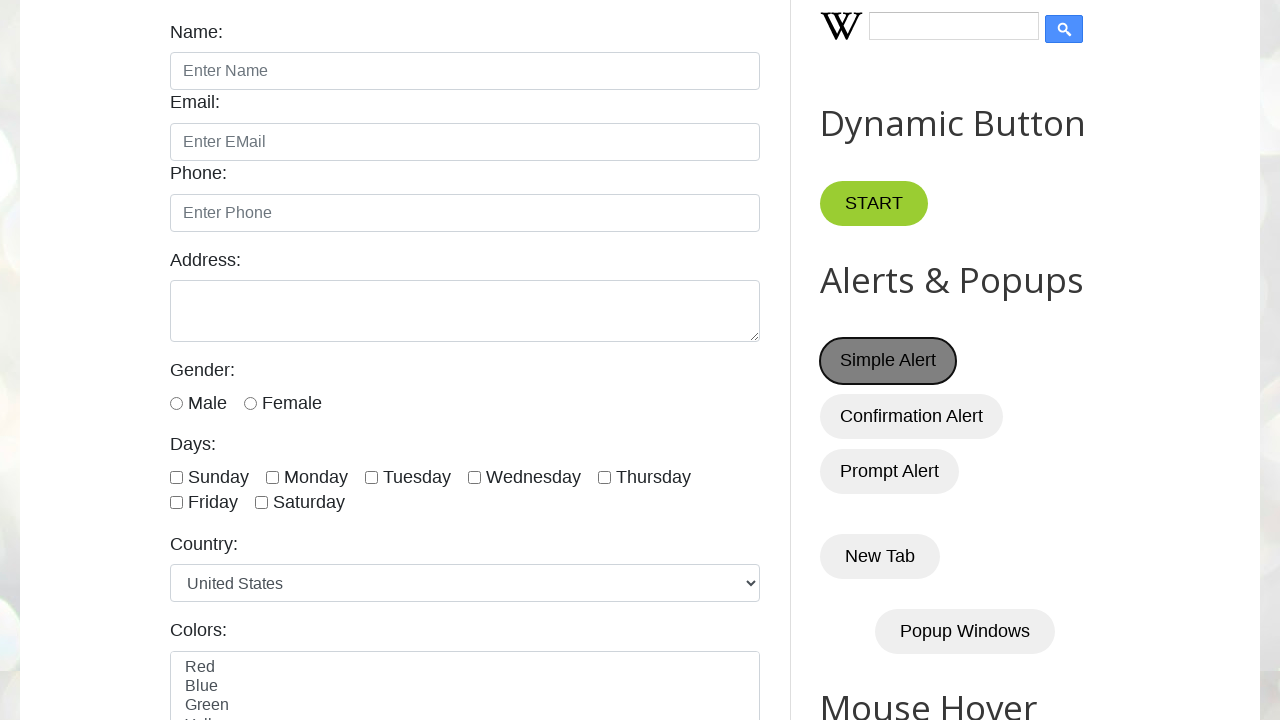

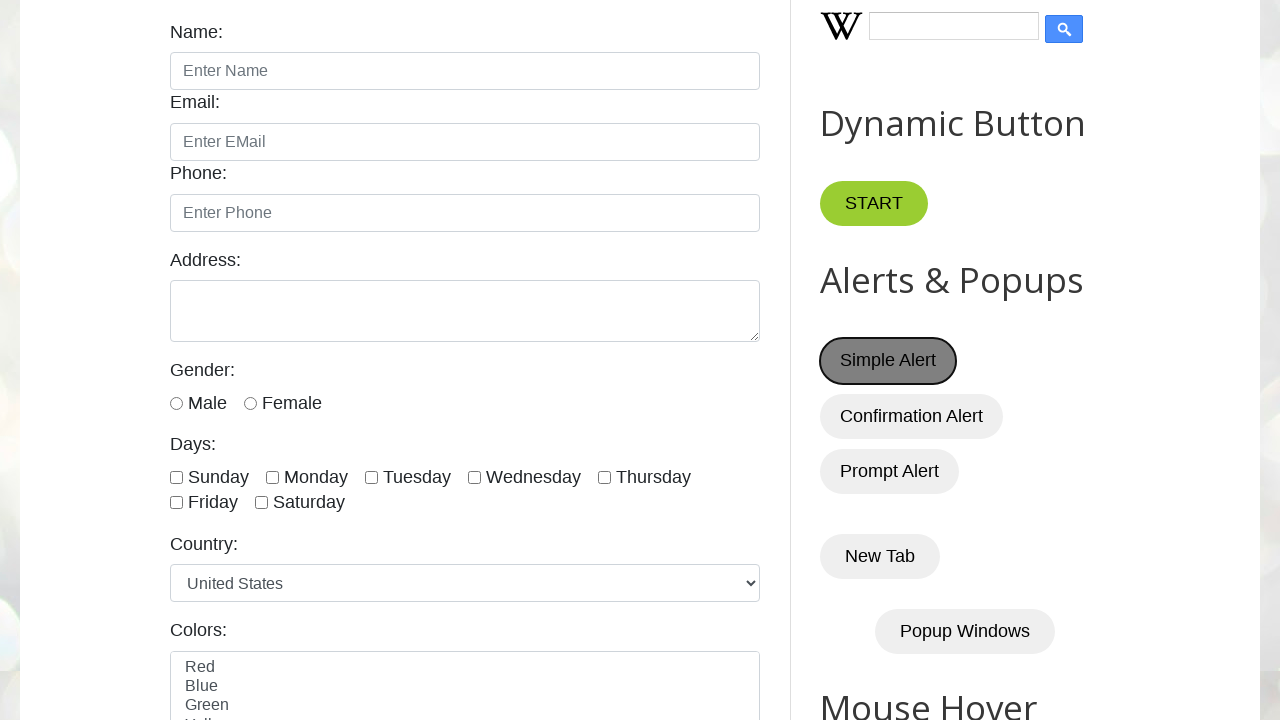